Tests an e-commerce checkout flow by adding specific vegetables to cart, applying a promo code, and completing the order with country selection

Starting URL: https://rahulshettyacademy.com/seleniumPractise

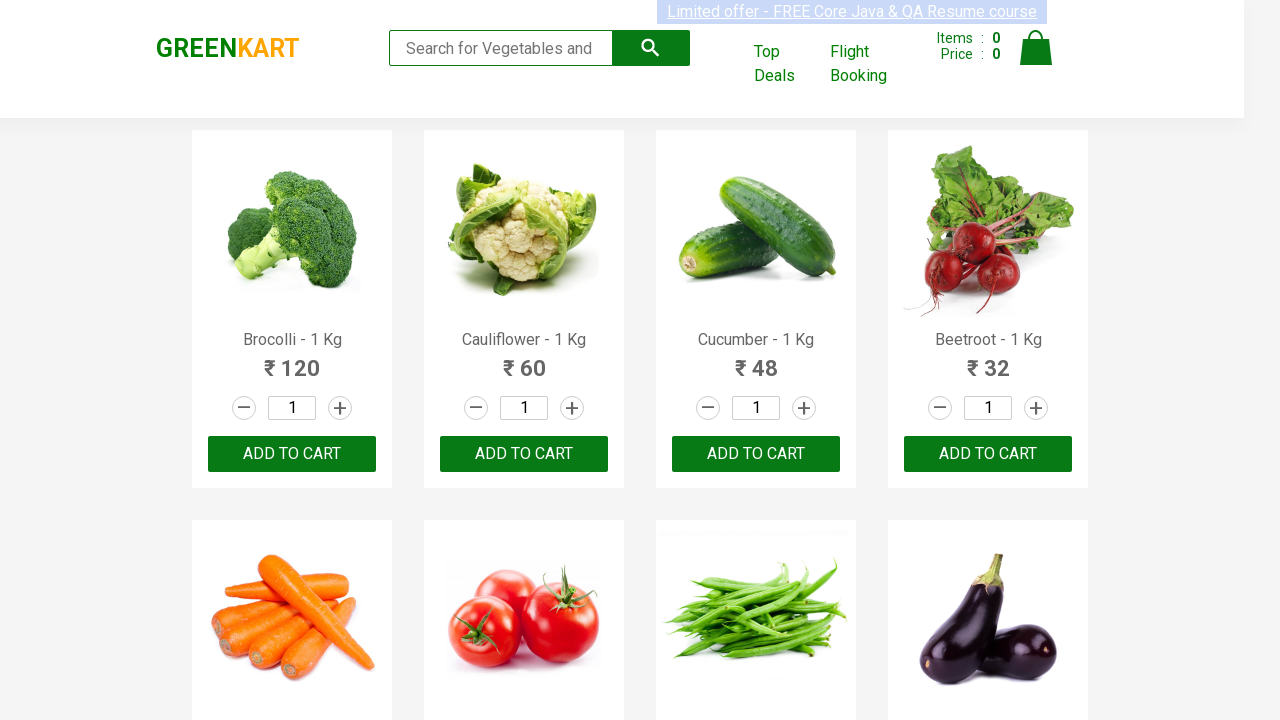

Waited for product list to load
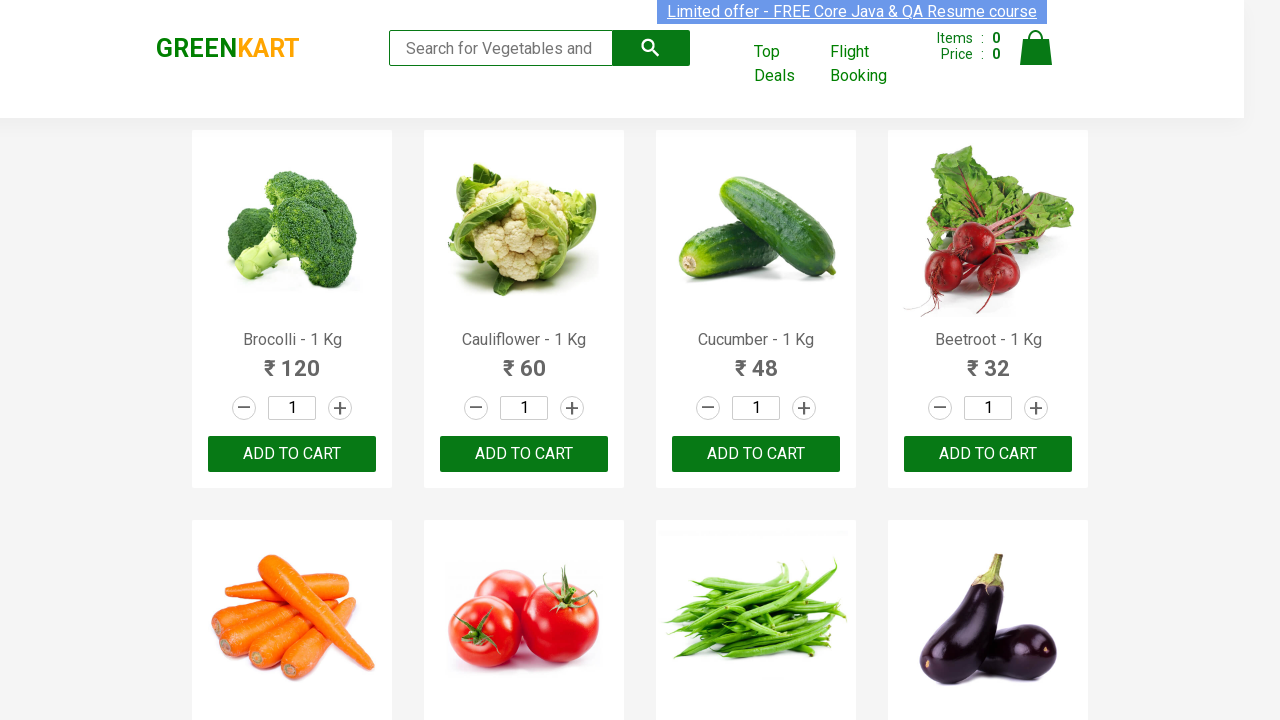

Added Brocolli to cart at (292, 454) on xpath=//div[@class='product-action']/button >> nth=0
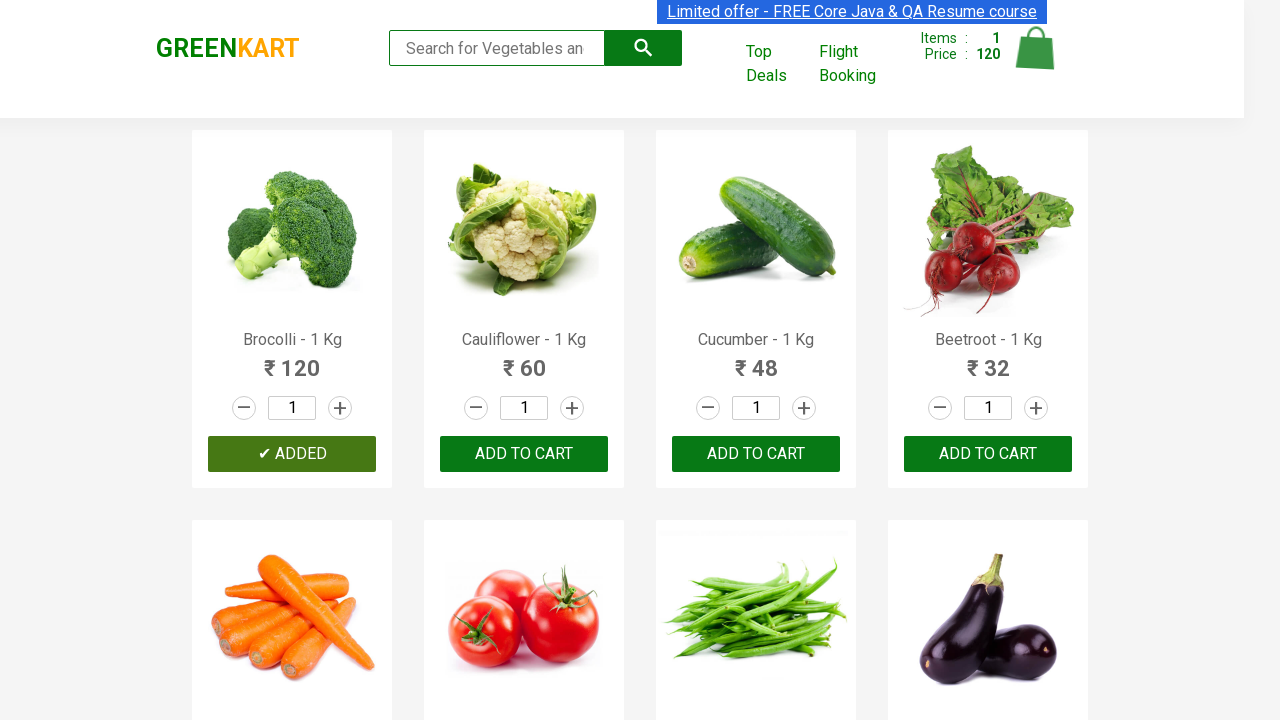

Added Cucumber to cart at (756, 454) on xpath=//div[@class='product-action']/button >> nth=2
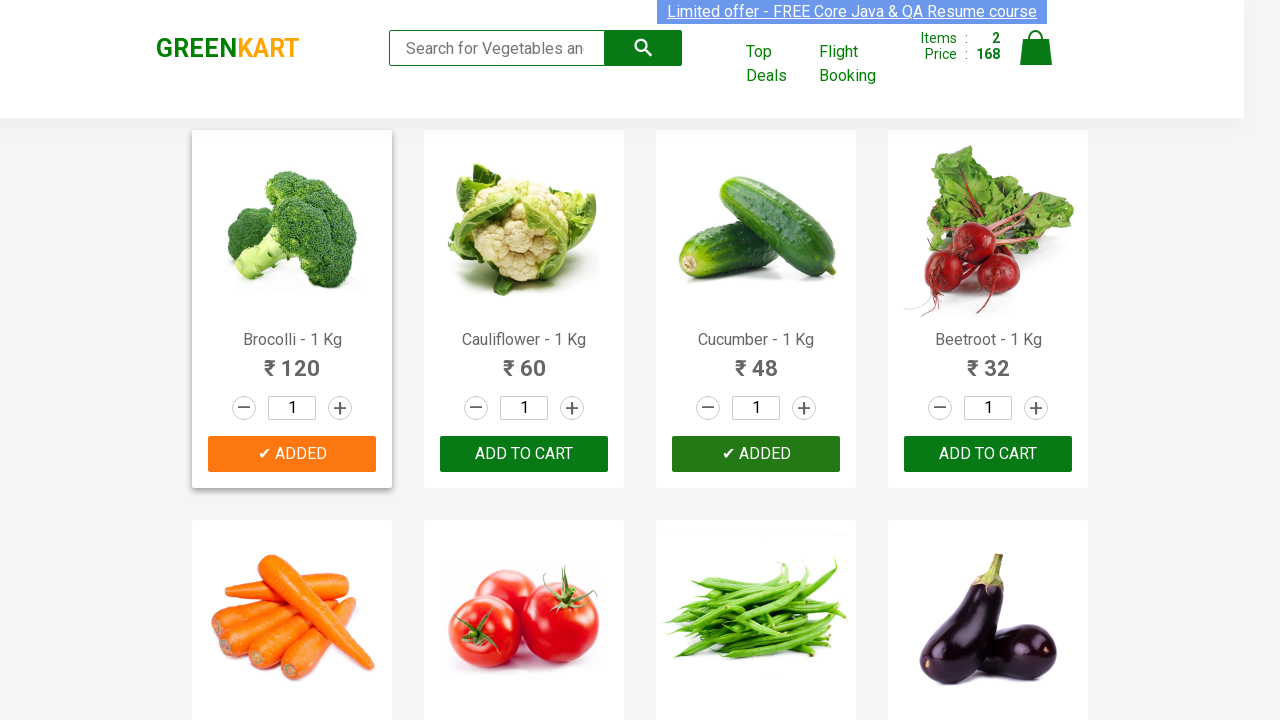

Added Beetroot to cart at (988, 454) on xpath=//div[@class='product-action']/button >> nth=3
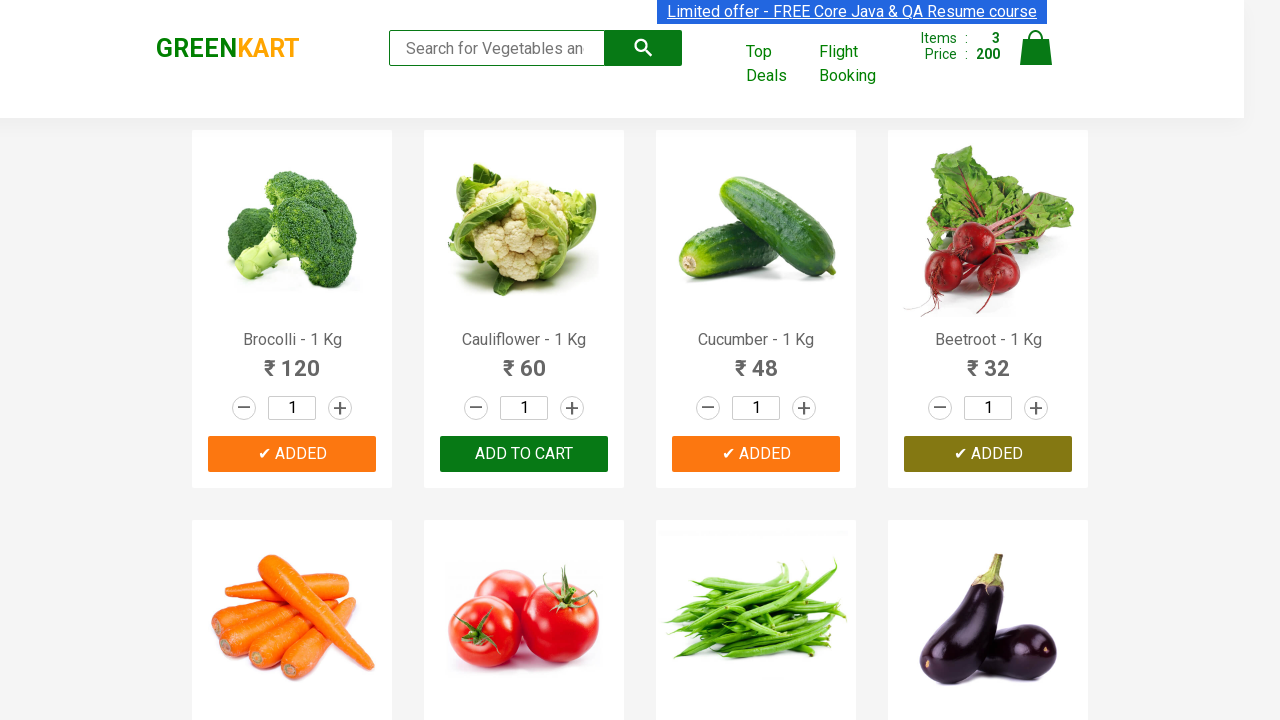

Clicked on cart icon at (1036, 48) on img[alt='Cart']
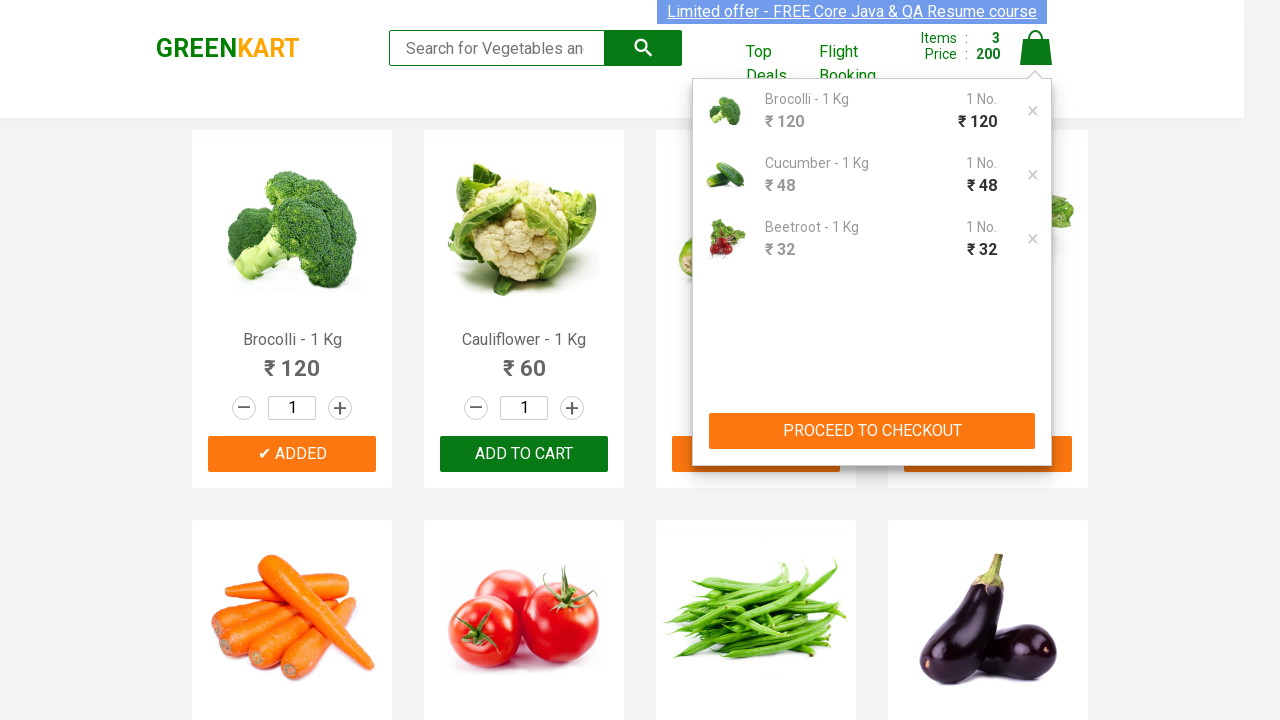

Clicked PROCEED TO CHECKOUT button at (872, 431) on button:has-text('PROCEED TO CHECKOUT')
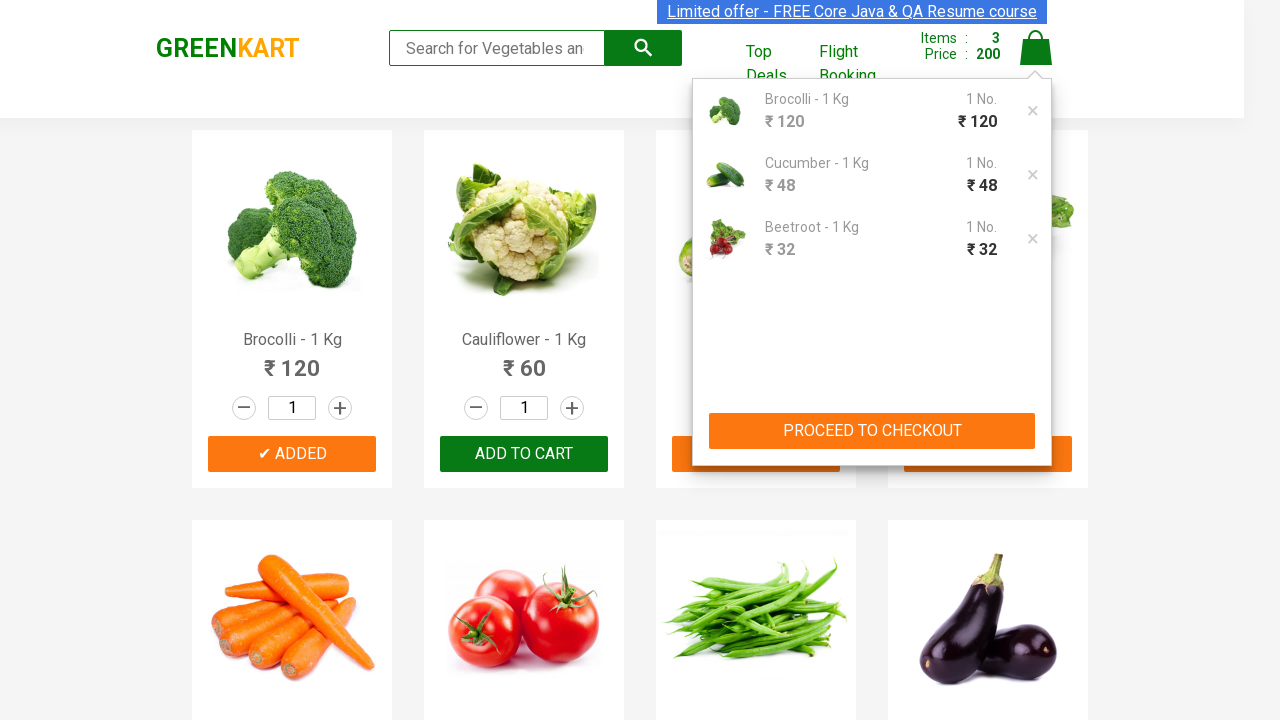

Entered promo code 'rahulshettyacademy' on input.promoCode
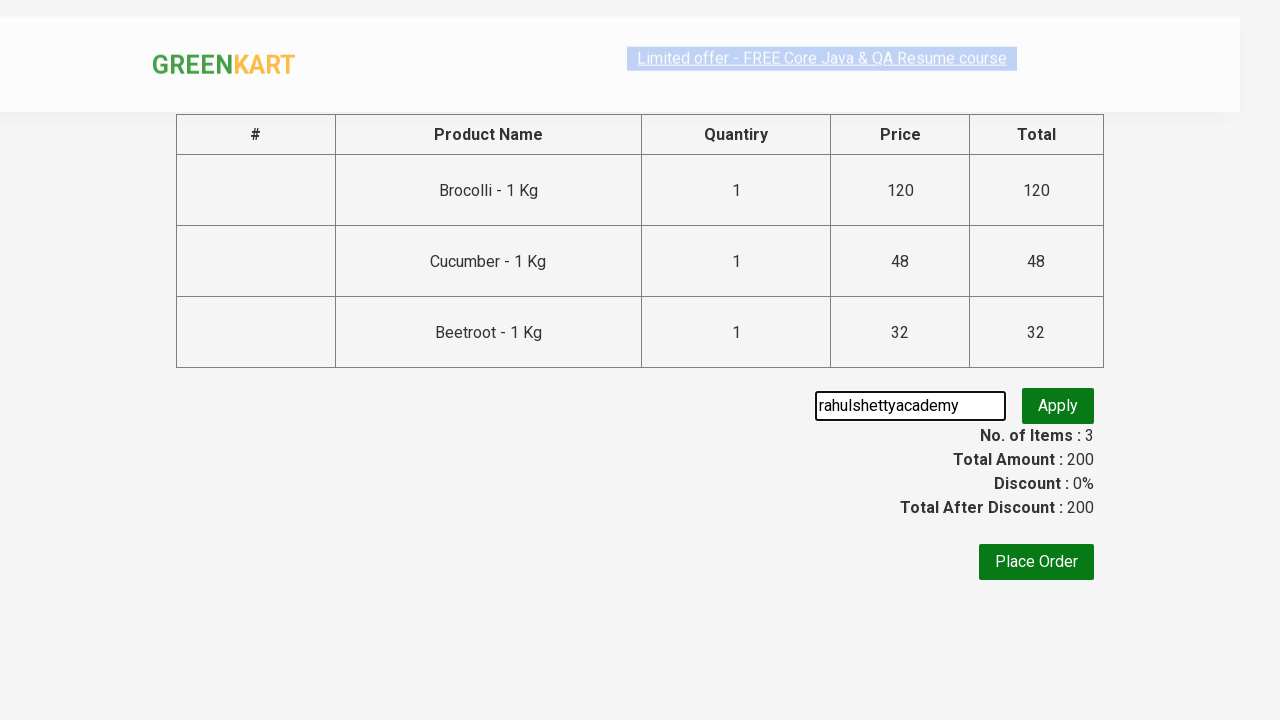

Clicked promo code apply button at (1058, 406) on button.promoBtn
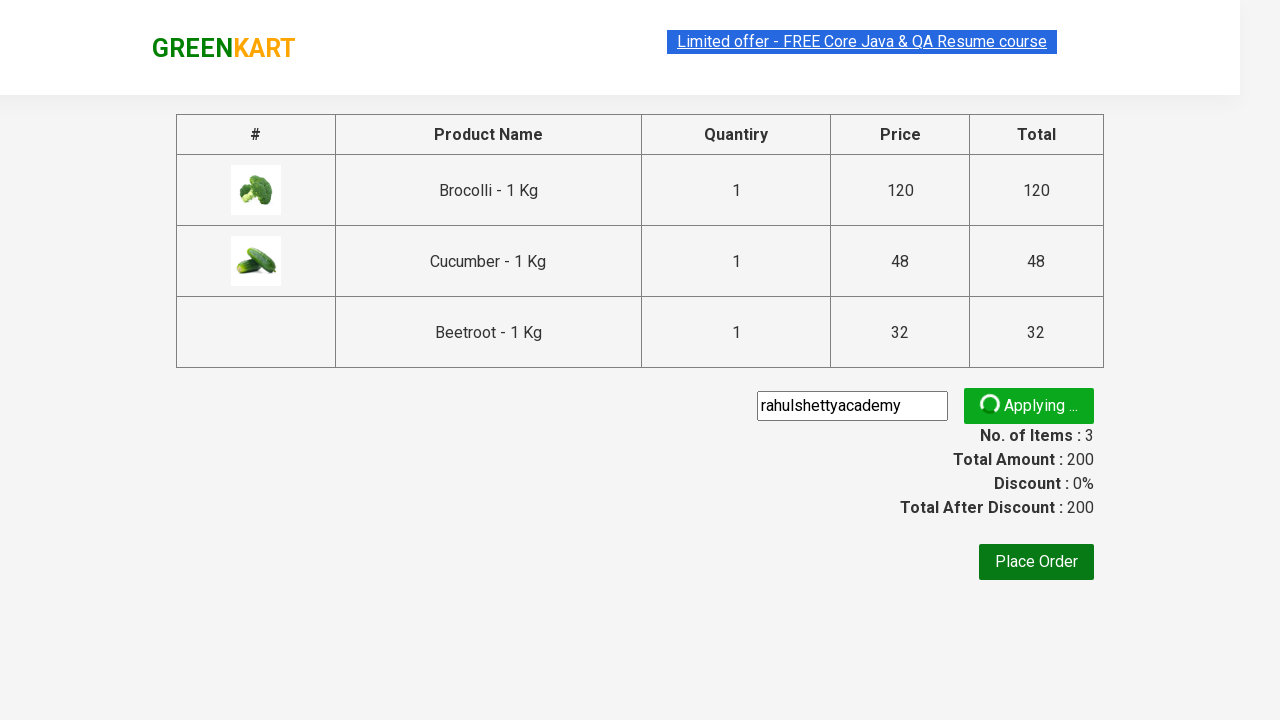

Promo code validation message appeared
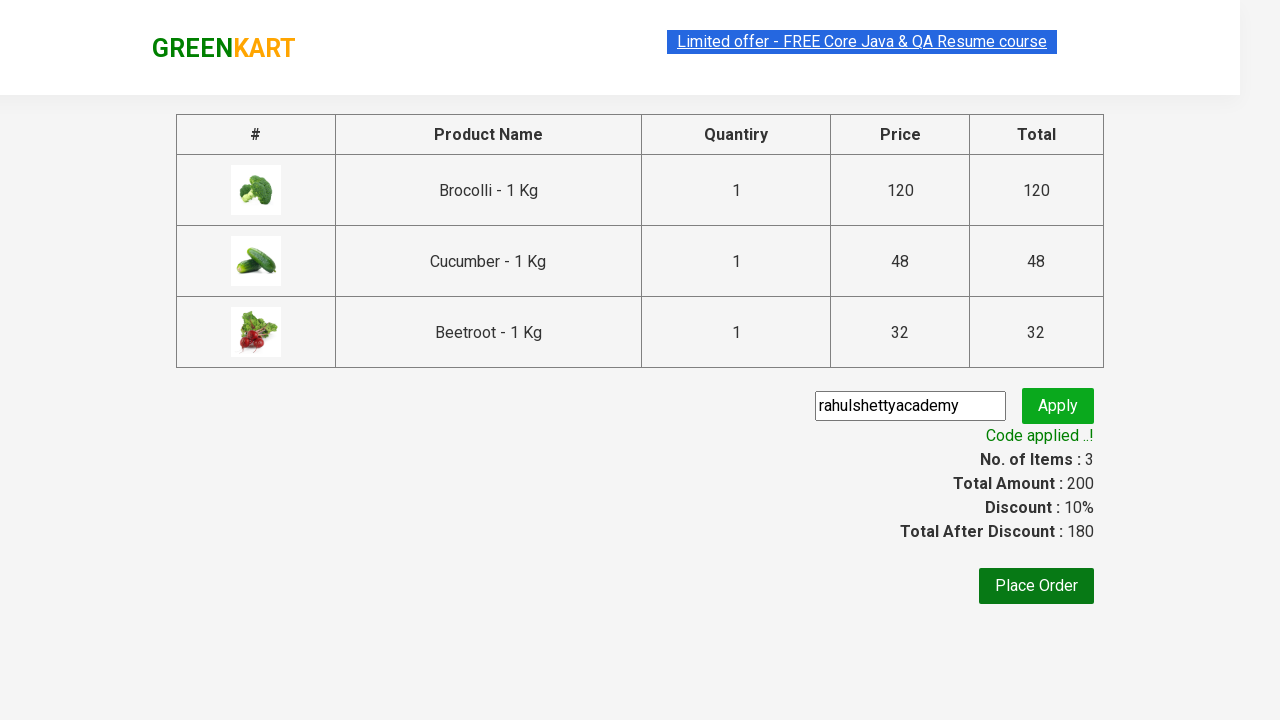

Clicked Place Order button at (1036, 586) on button:has-text('Place Order')
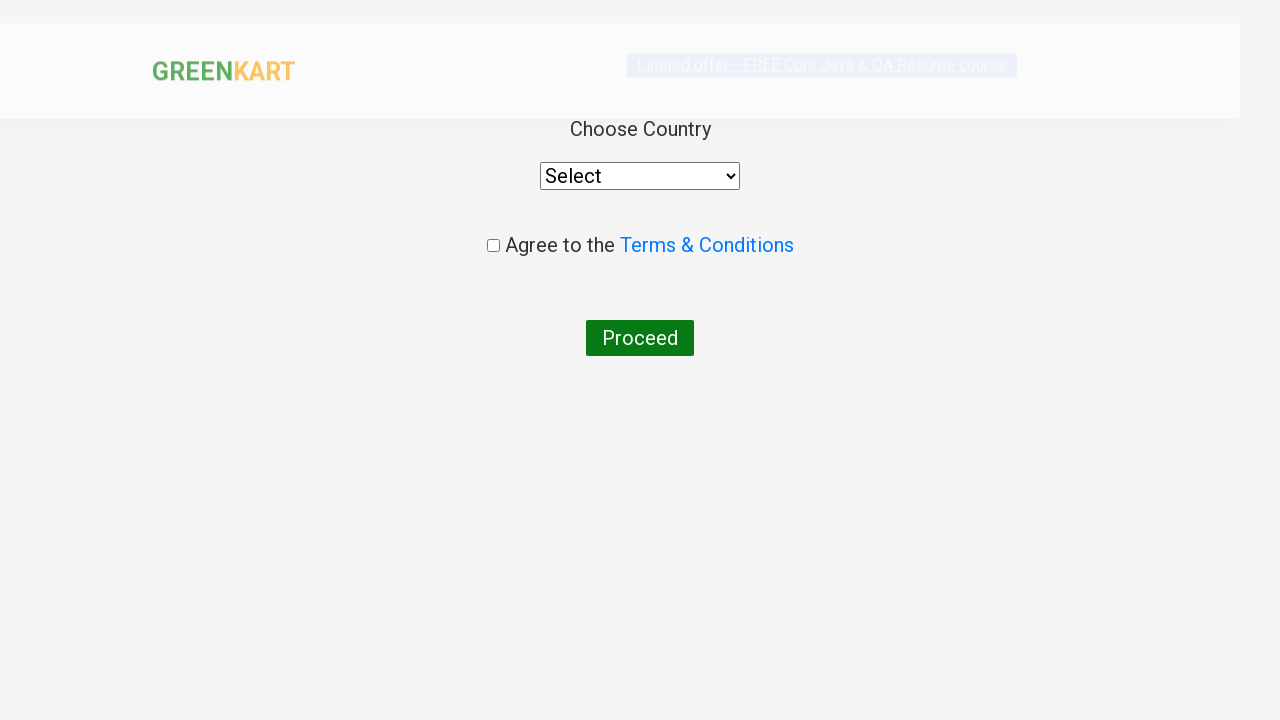

Selected 'India' from country dropdown on //div[@class='wrapperTwo']//div//select
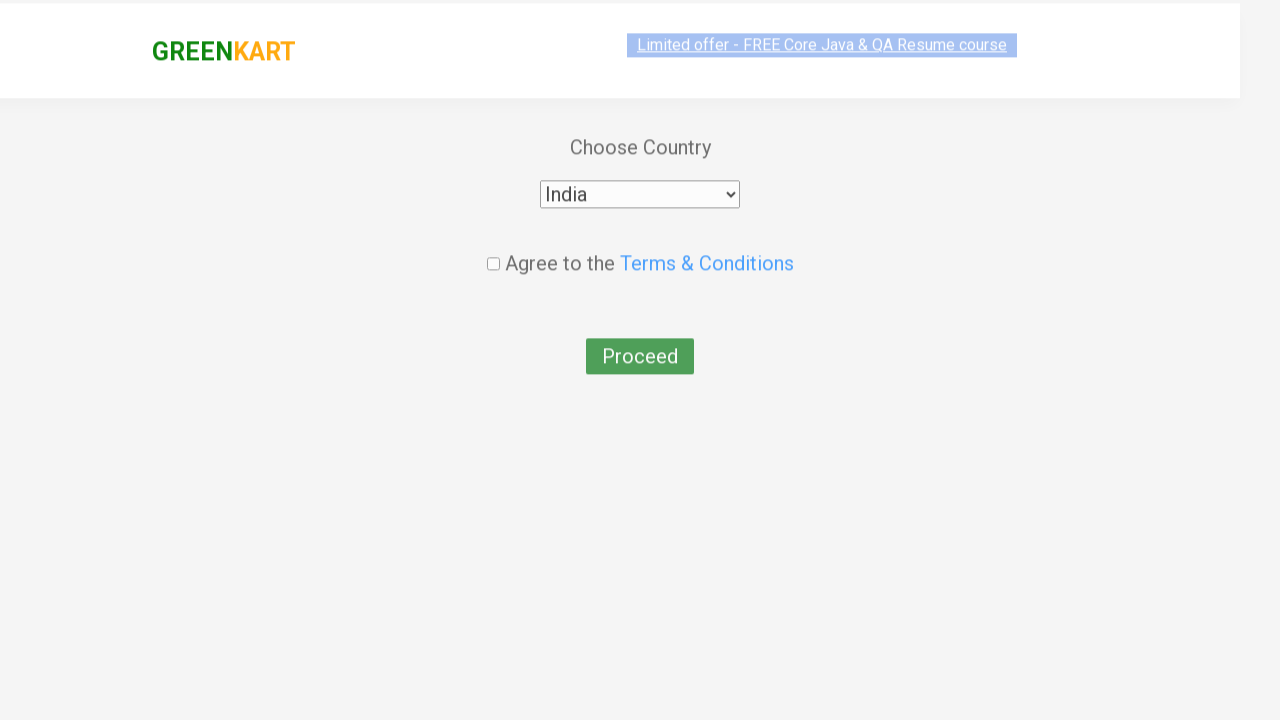

Checked terms and conditions checkbox at (493, 246) on input[type='checkbox']
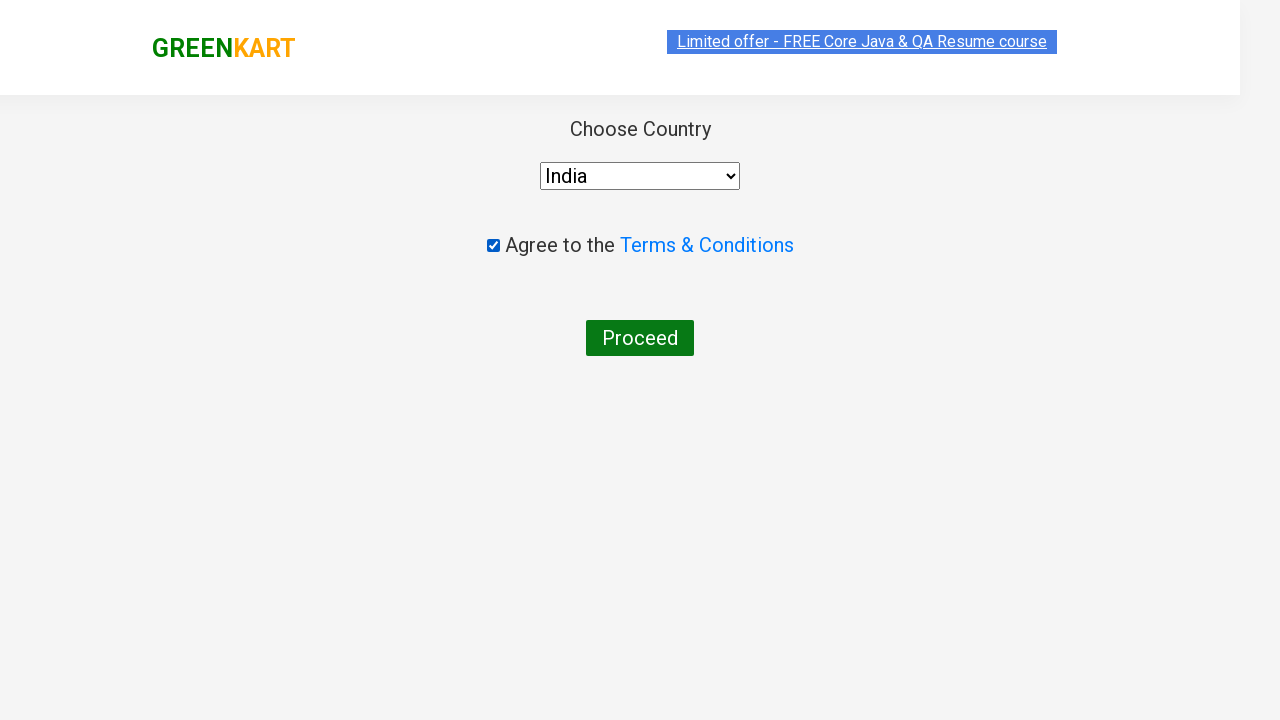

Clicked Proceed button to complete order at (640, 338) on button:has-text('Proceed')
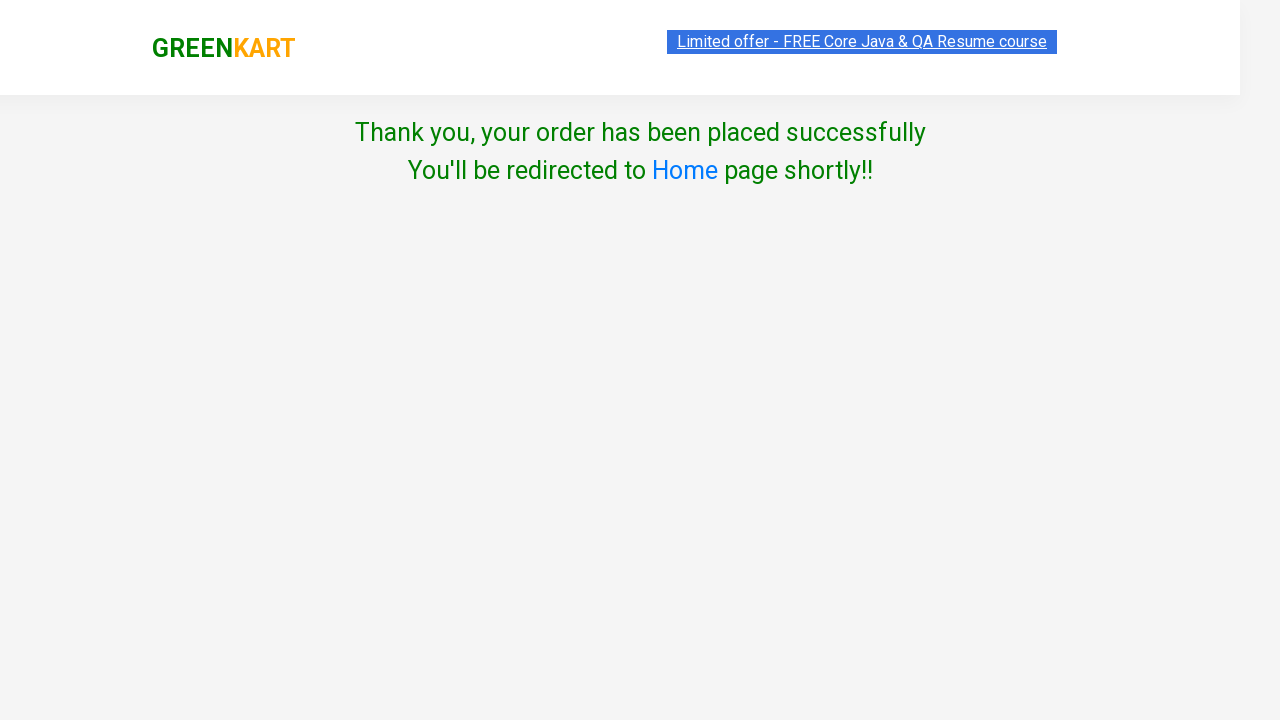

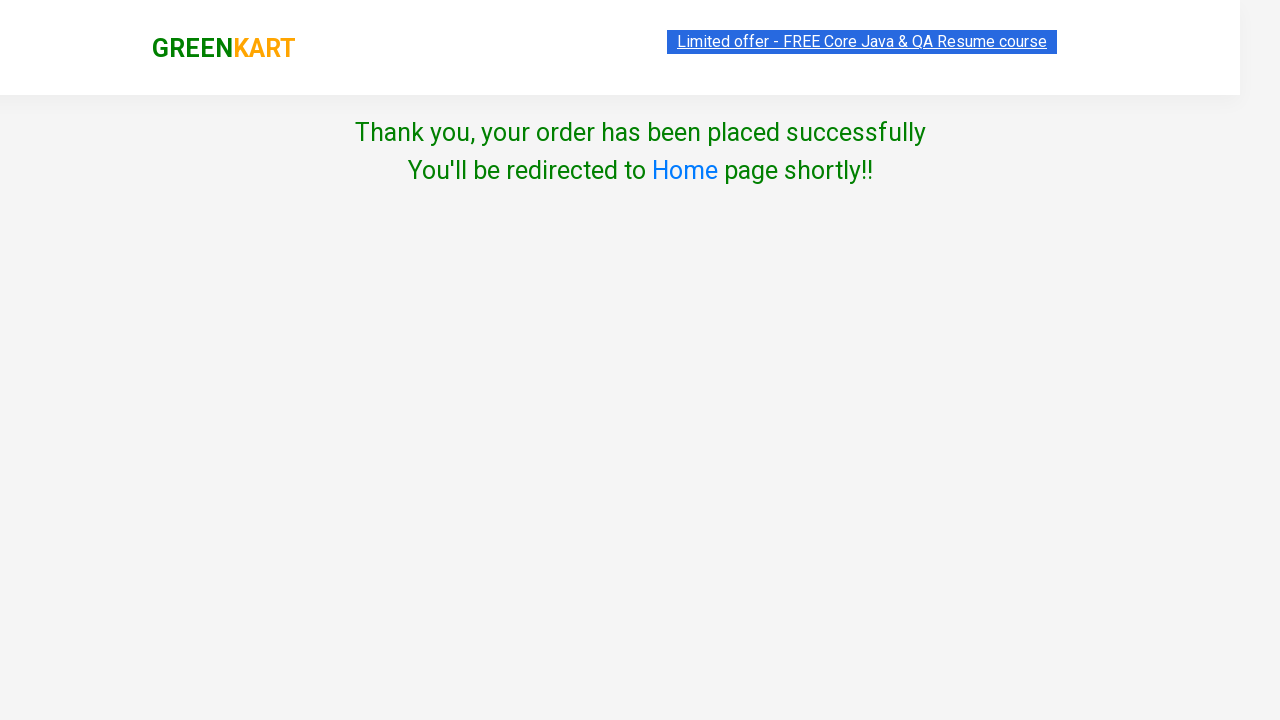